Tests editing a todo item by double-clicking it, changing the text, and pressing Enter

Starting URL: https://demo.playwright.dev/todomvc

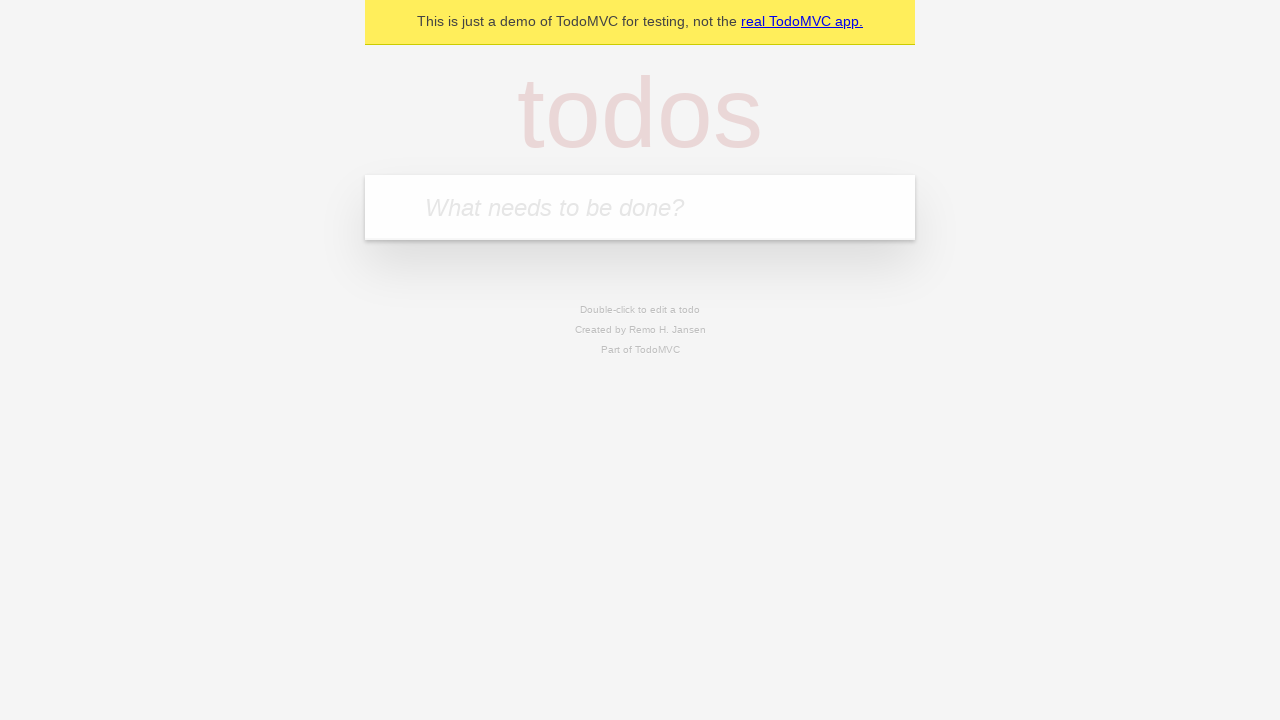

Filled todo input with 'buy some cheese' on internal:attr=[placeholder="What needs to be done?"i]
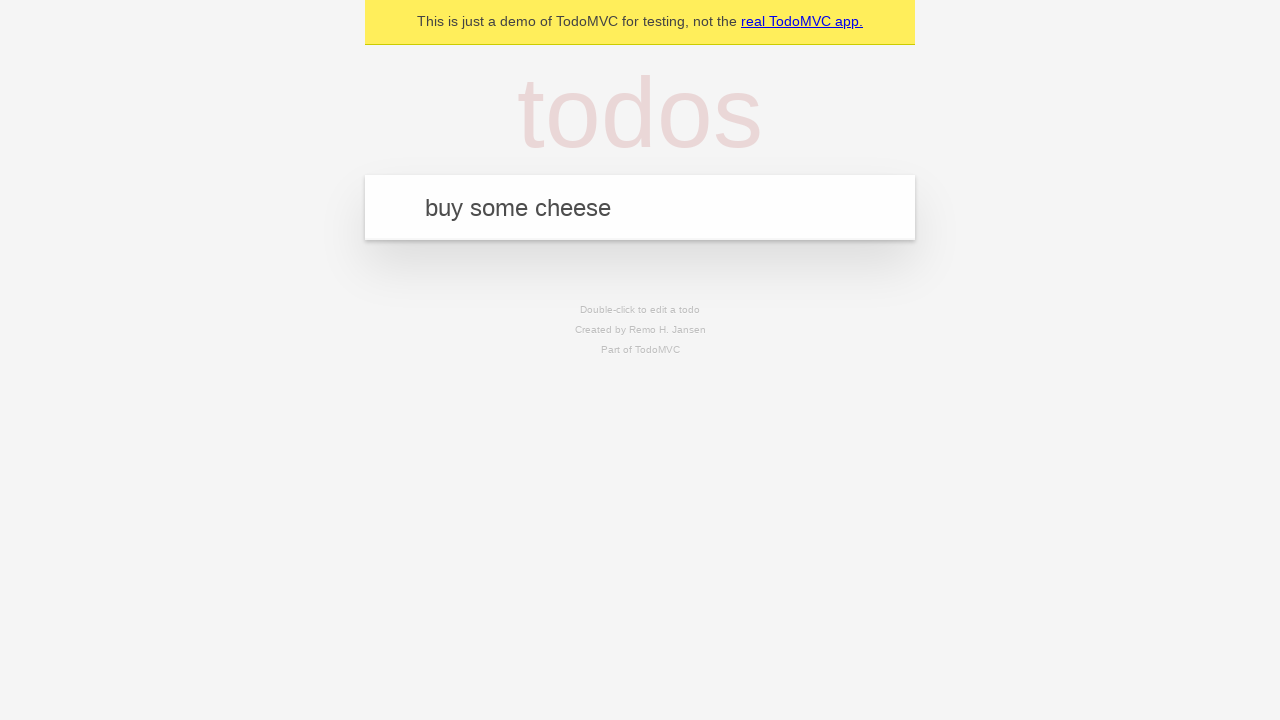

Pressed Enter to create first todo item on internal:attr=[placeholder="What needs to be done?"i]
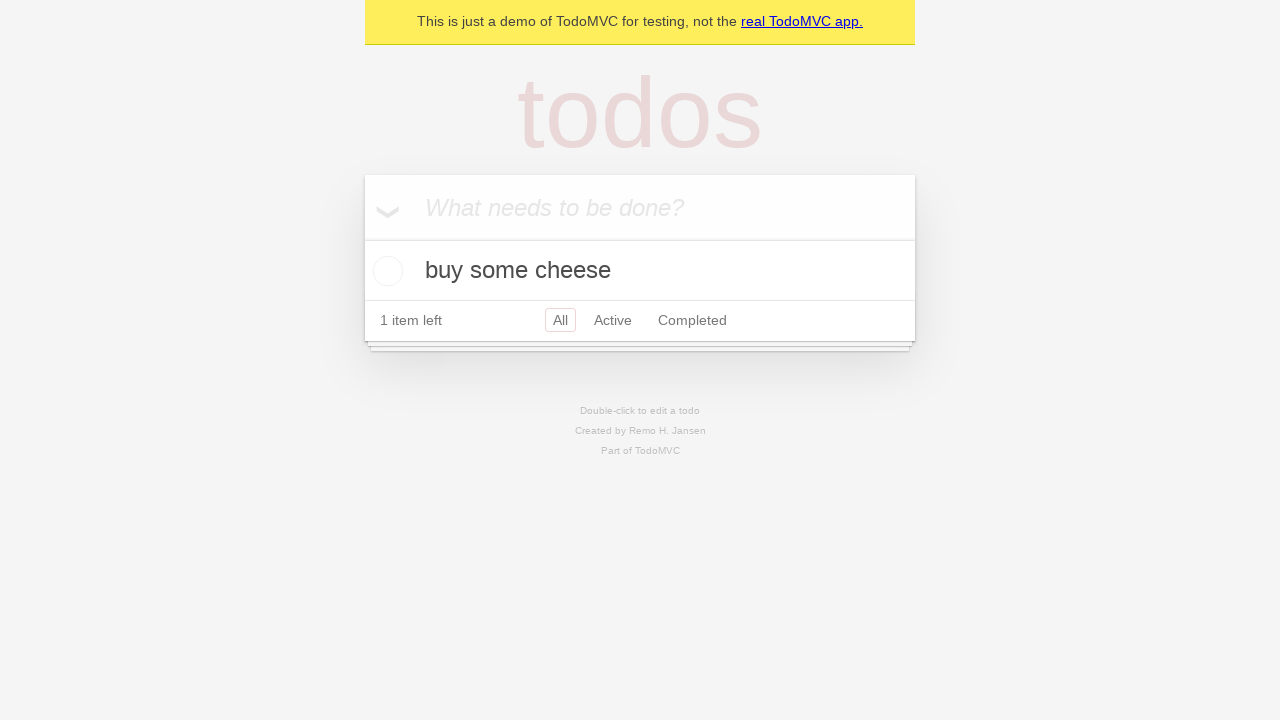

Filled todo input with 'feed the cat' on internal:attr=[placeholder="What needs to be done?"i]
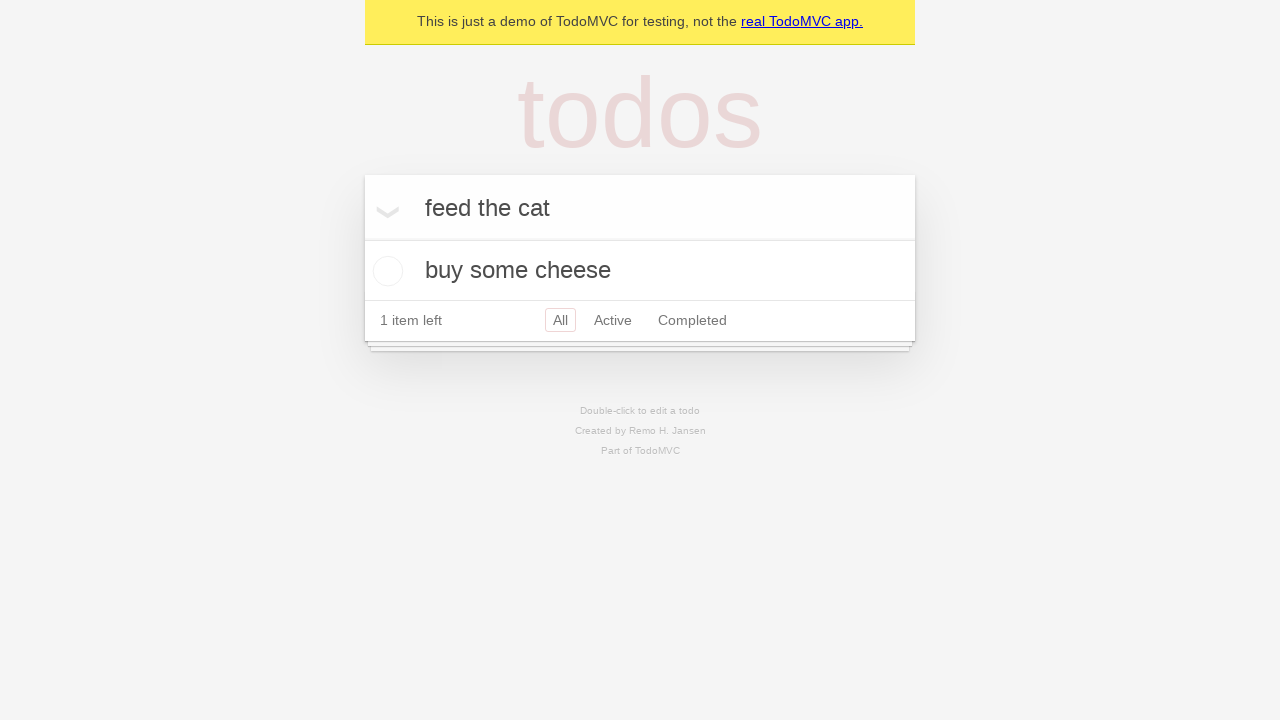

Pressed Enter to create second todo item on internal:attr=[placeholder="What needs to be done?"i]
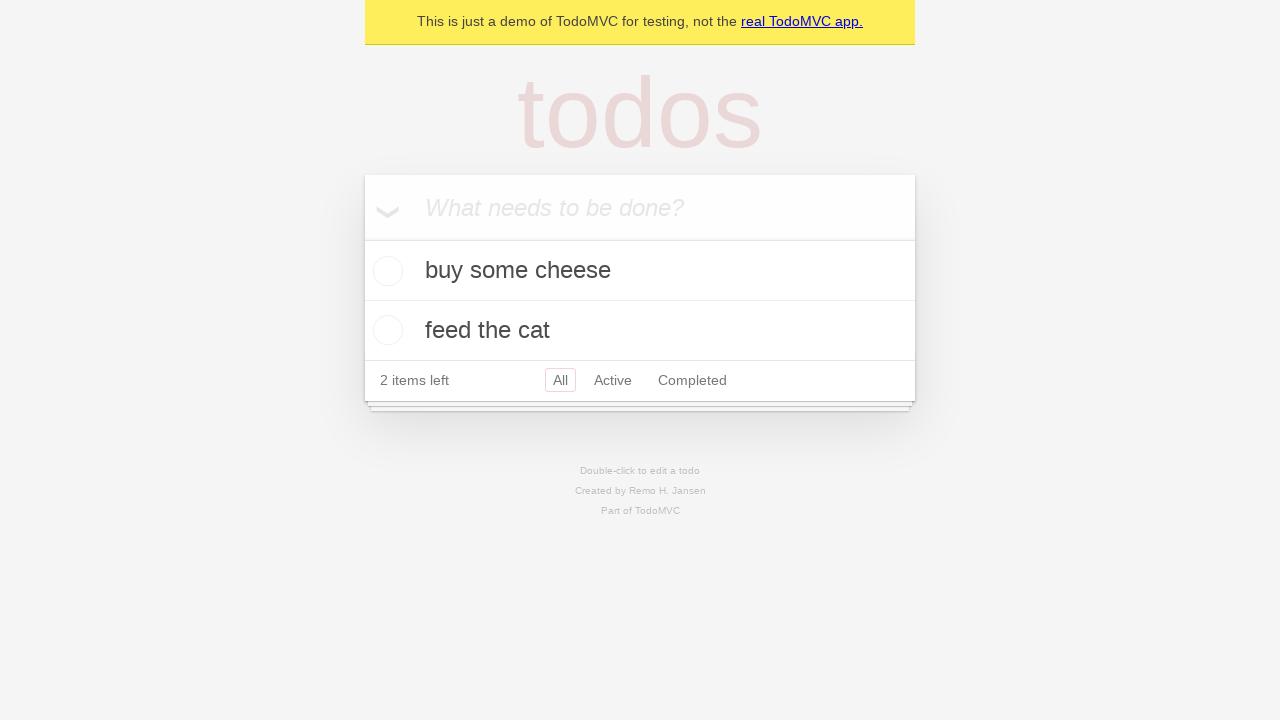

Filled todo input with 'book a doctors appointment' on internal:attr=[placeholder="What needs to be done?"i]
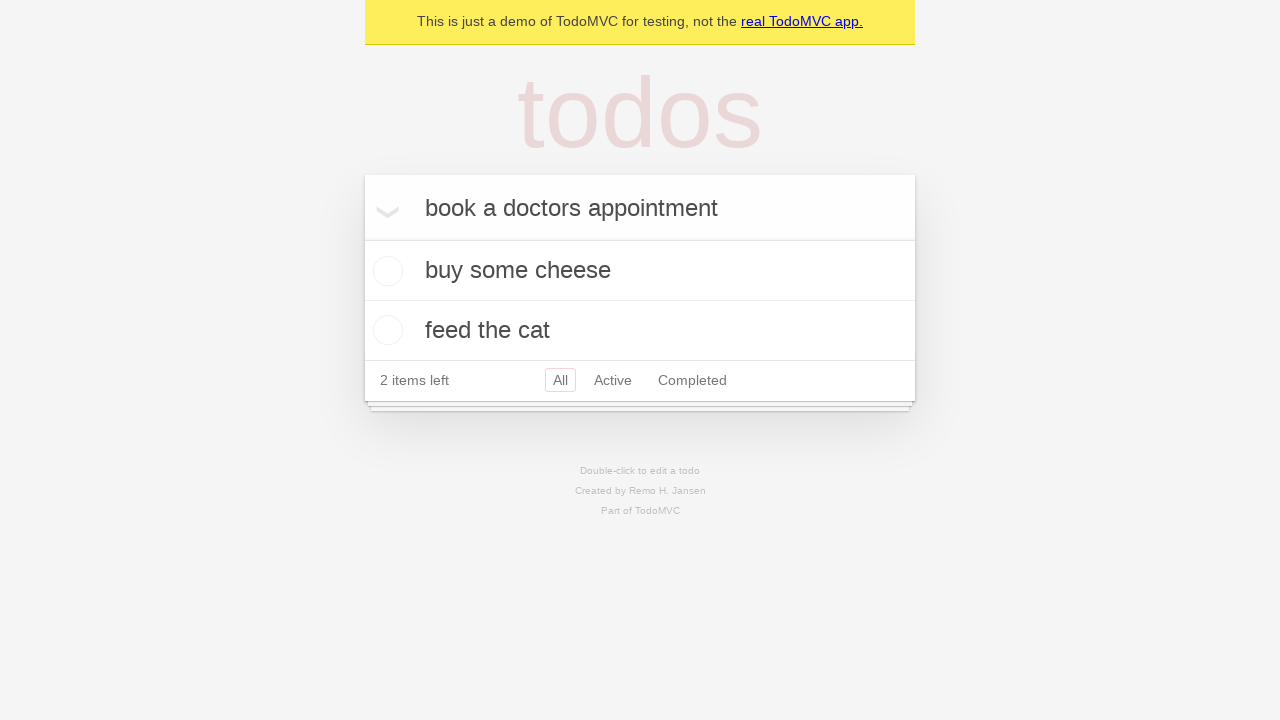

Pressed Enter to create third todo item on internal:attr=[placeholder="What needs to be done?"i]
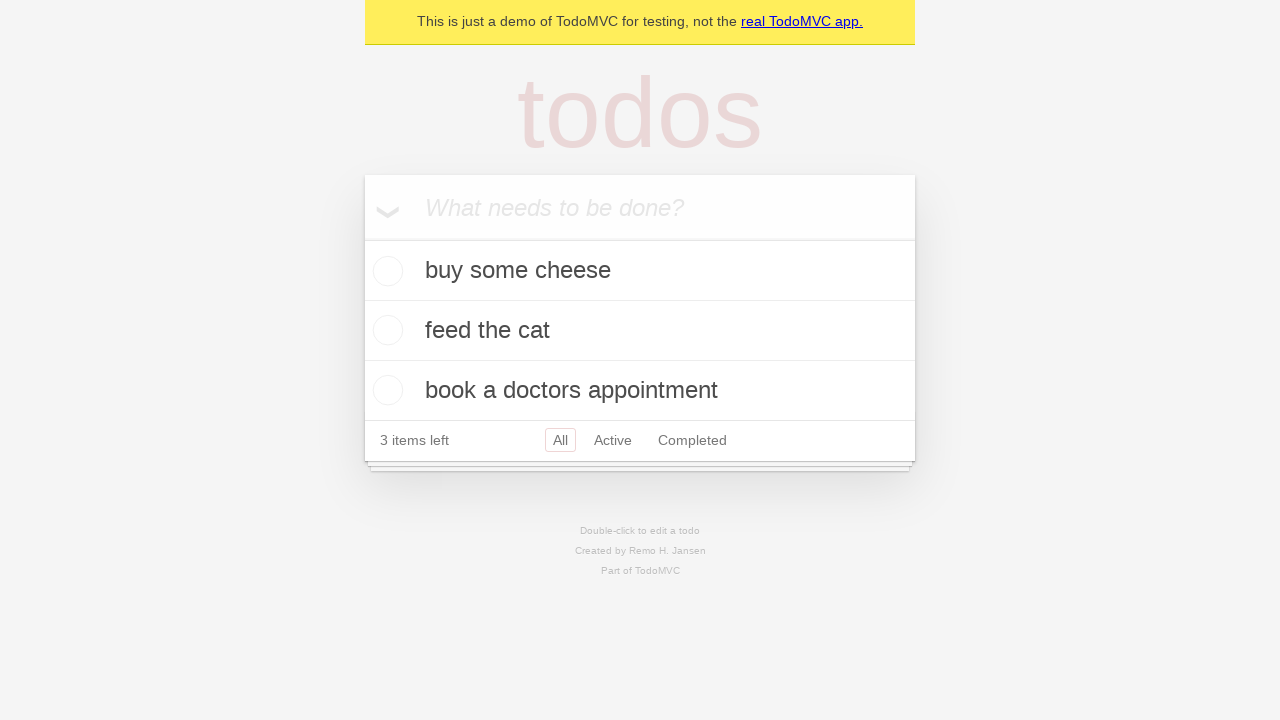

Double-clicked second todo item to enter edit mode at (640, 331) on internal:testid=[data-testid="todo-item"s] >> nth=1
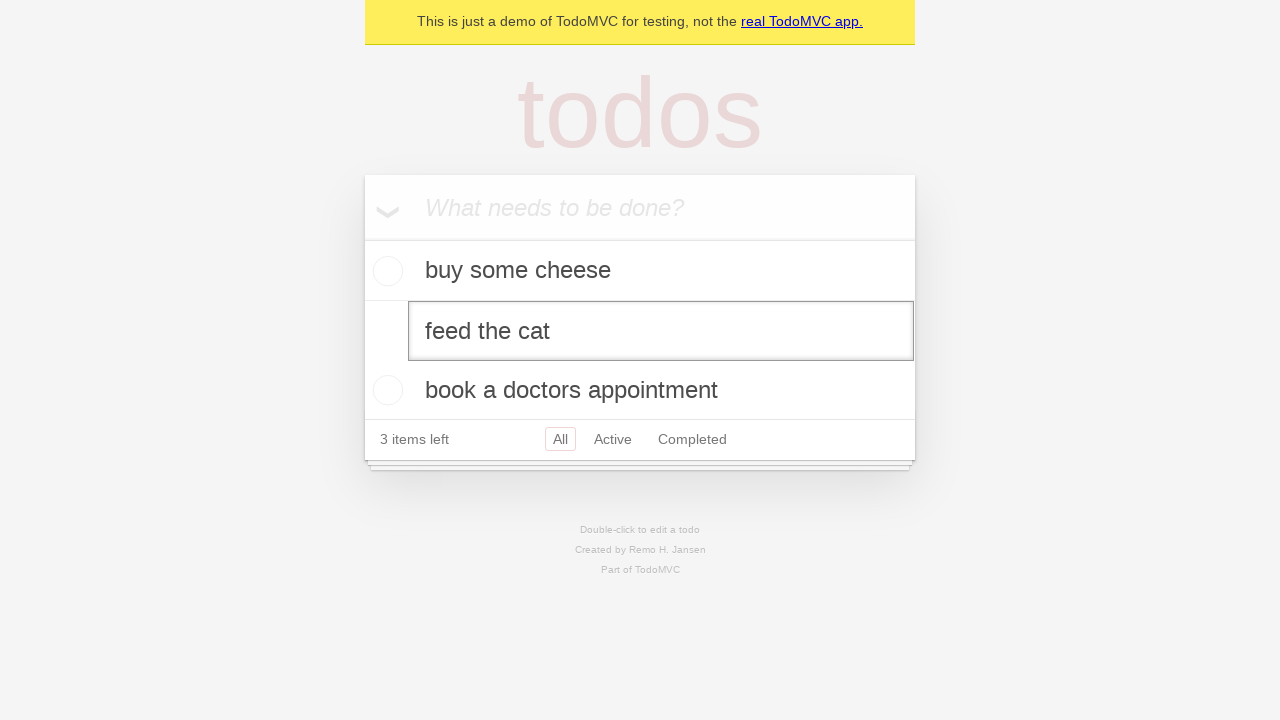

Filled edit textbox with 'buy some sausages' on internal:testid=[data-testid="todo-item"s] >> nth=1 >> internal:role=textbox[nam
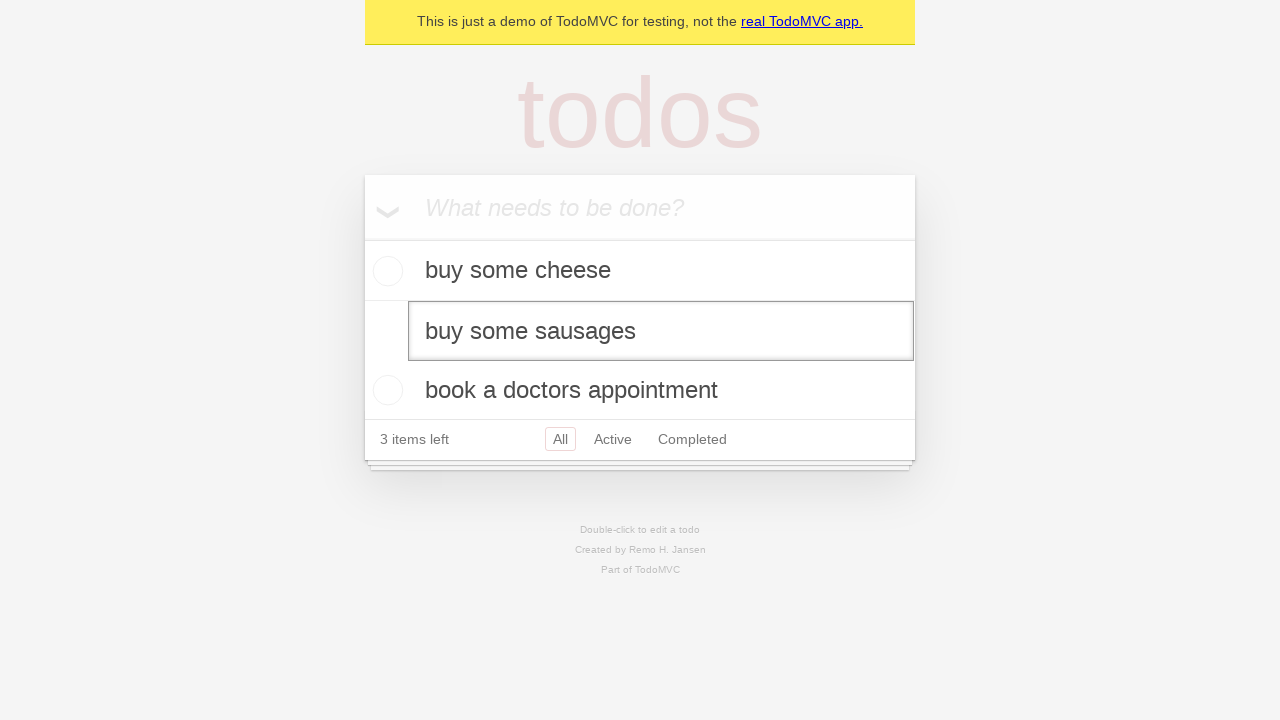

Pressed Enter to save edited todo item on internal:testid=[data-testid="todo-item"s] >> nth=1 >> internal:role=textbox[nam
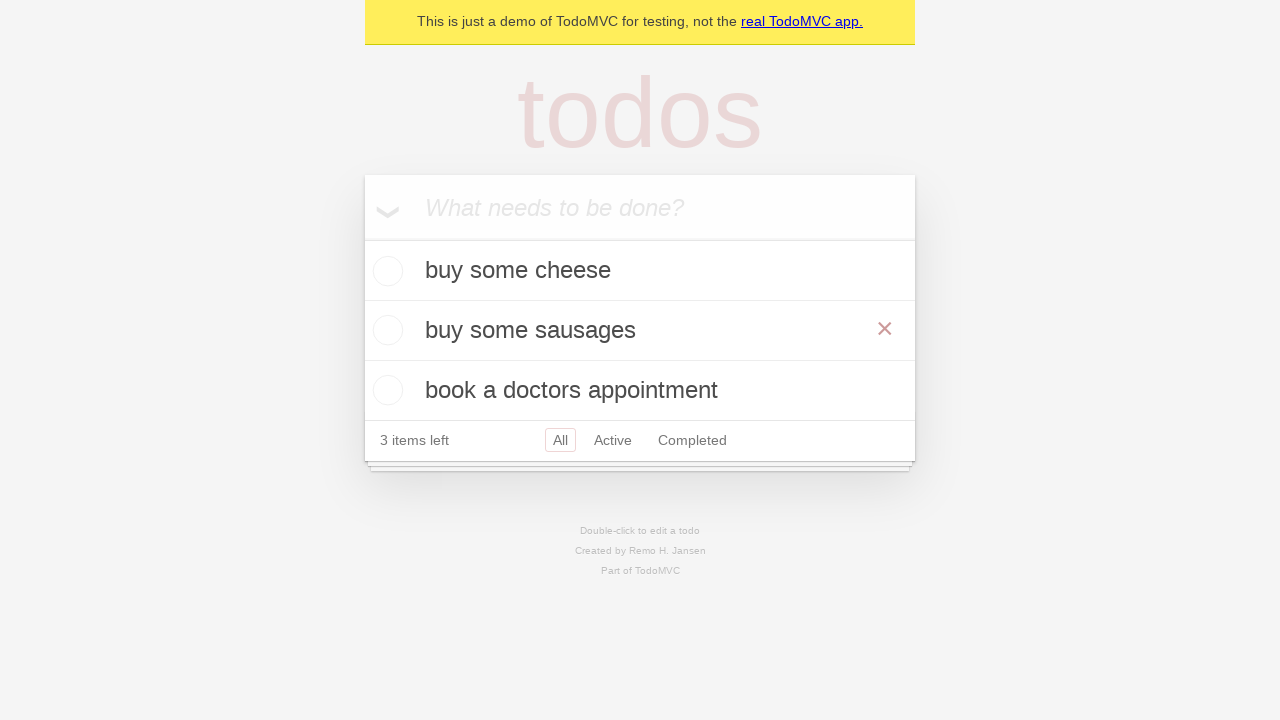

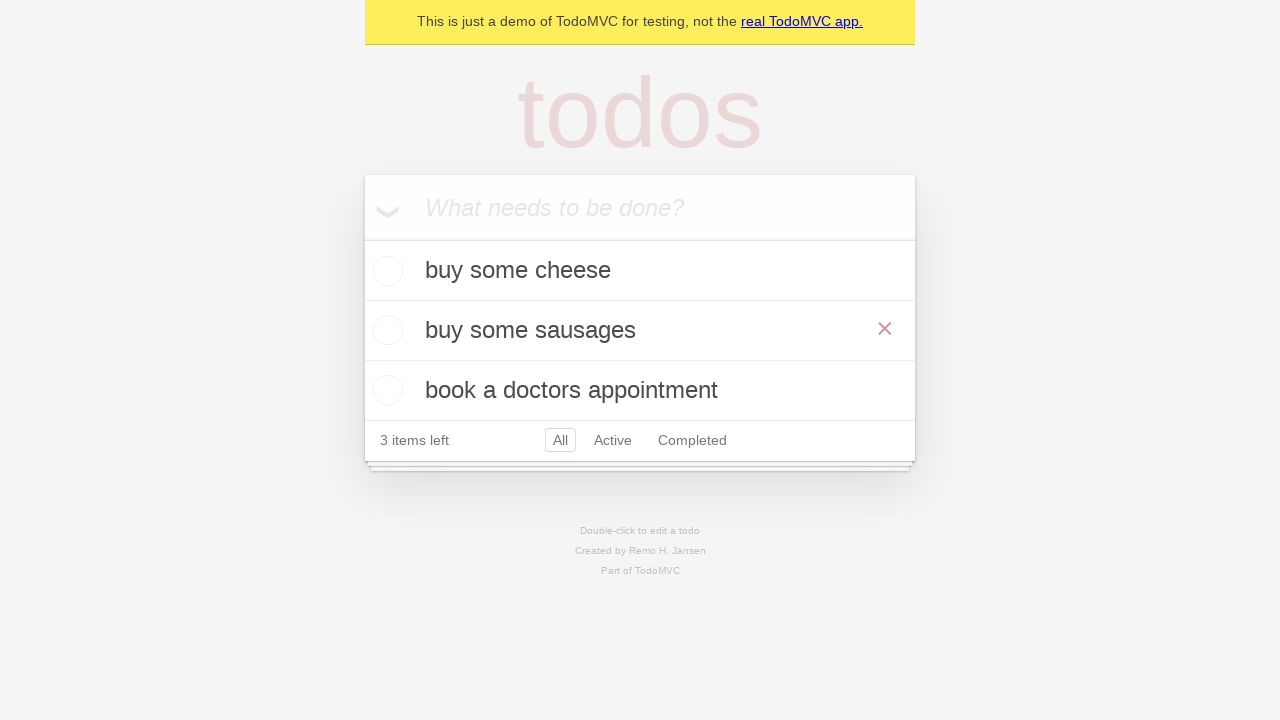